Tests tab selection functionality by clicking on the "Origin" tab and verifying its content is displayed on a demo QA website.

Starting URL: https://demoqa.com/tabs

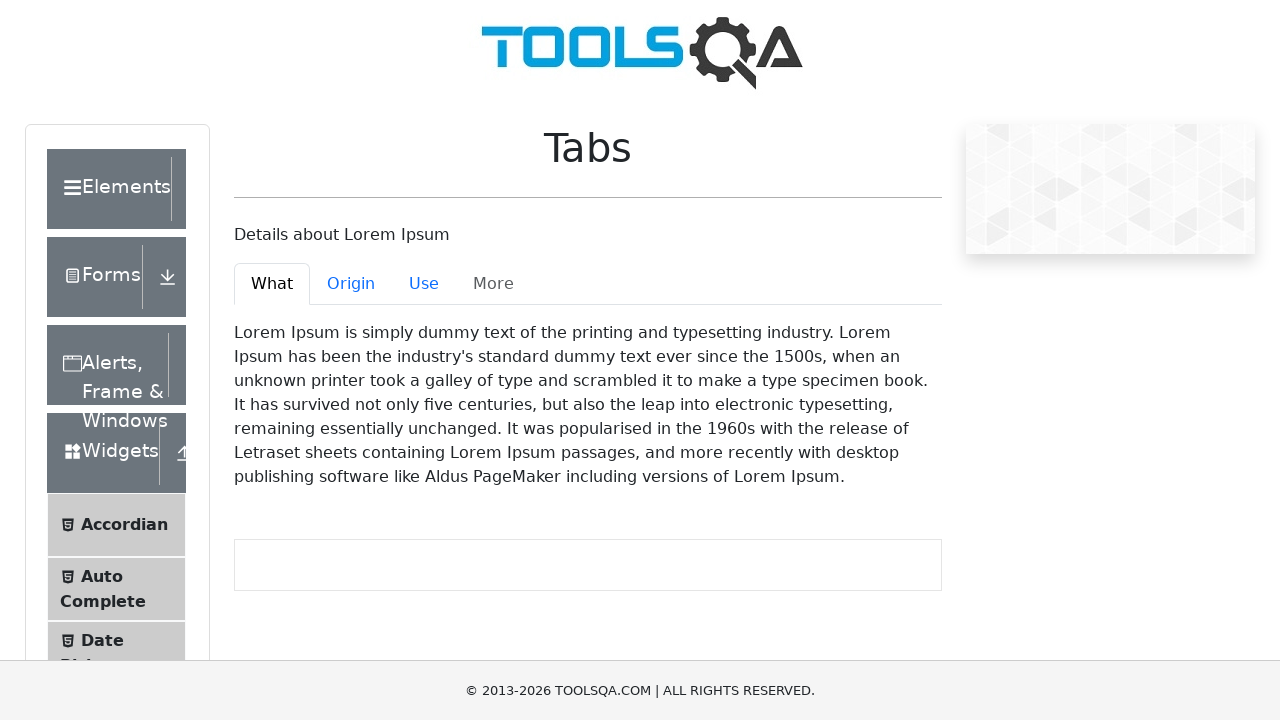

Navigated to DemoQA Tabs page
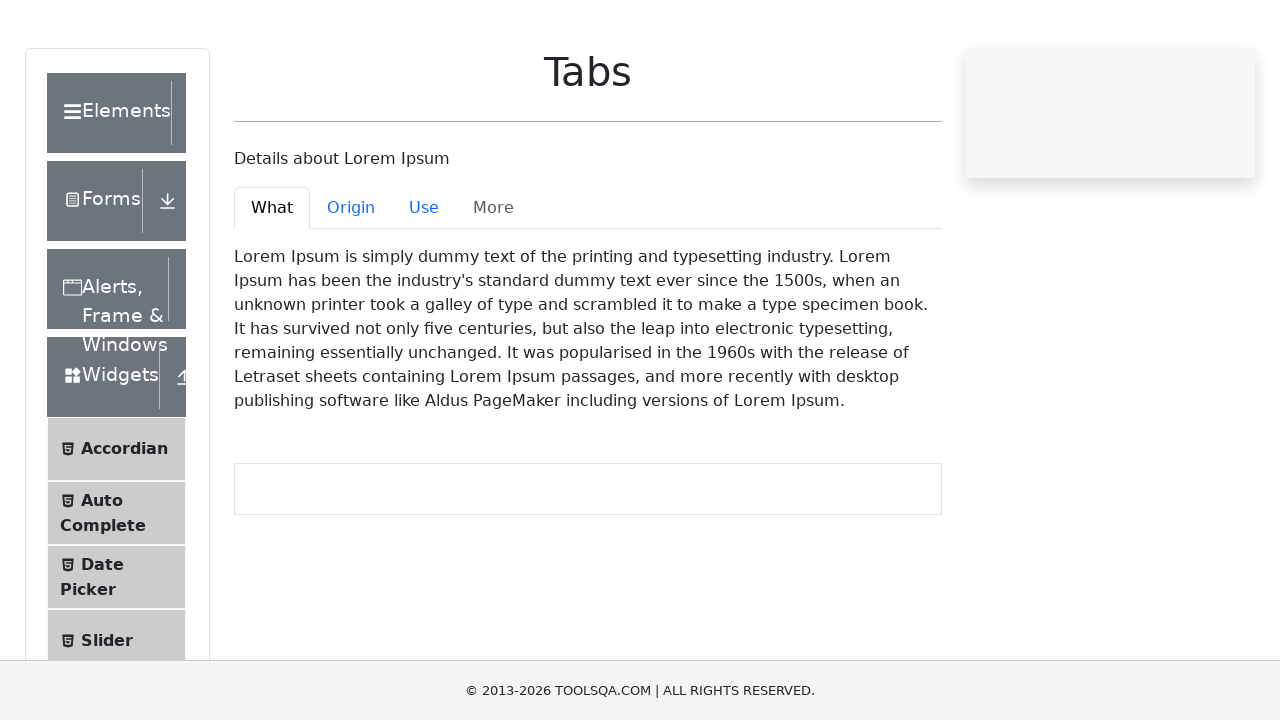

Clicked on the 'Origin' tab at (351, 284) on #demo-tab-origin
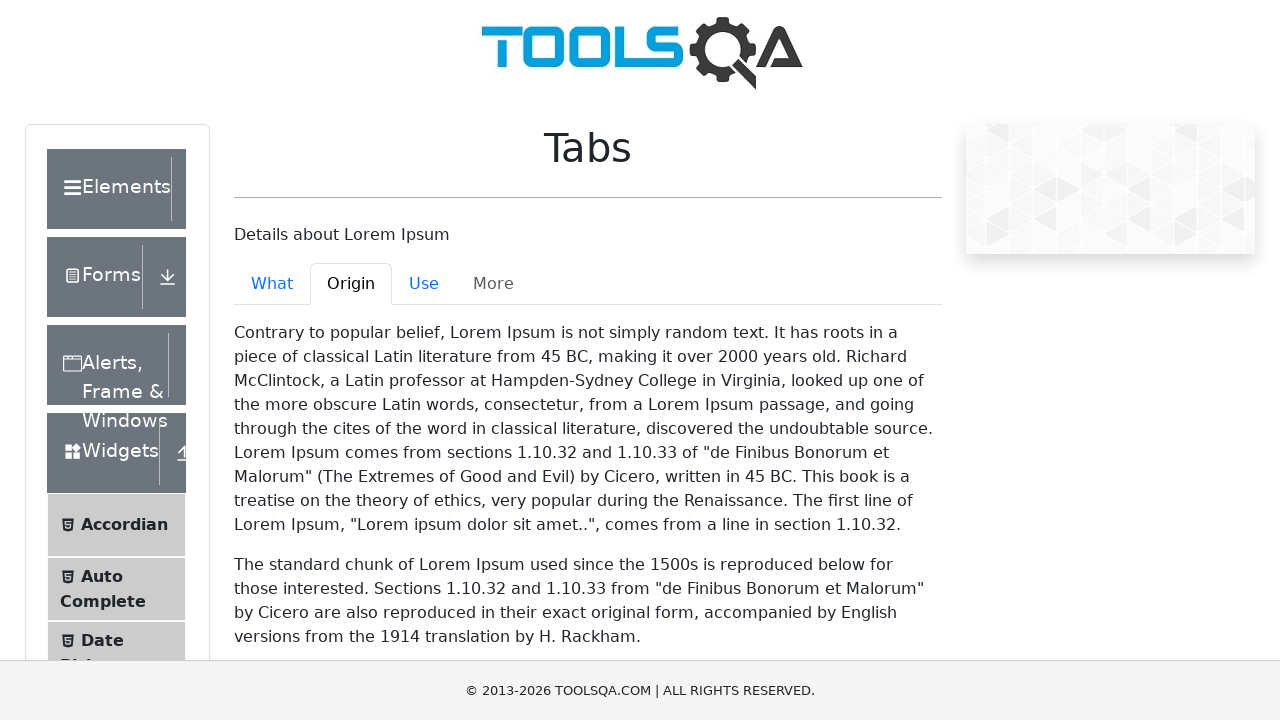

Origin tab content is now visible and loaded
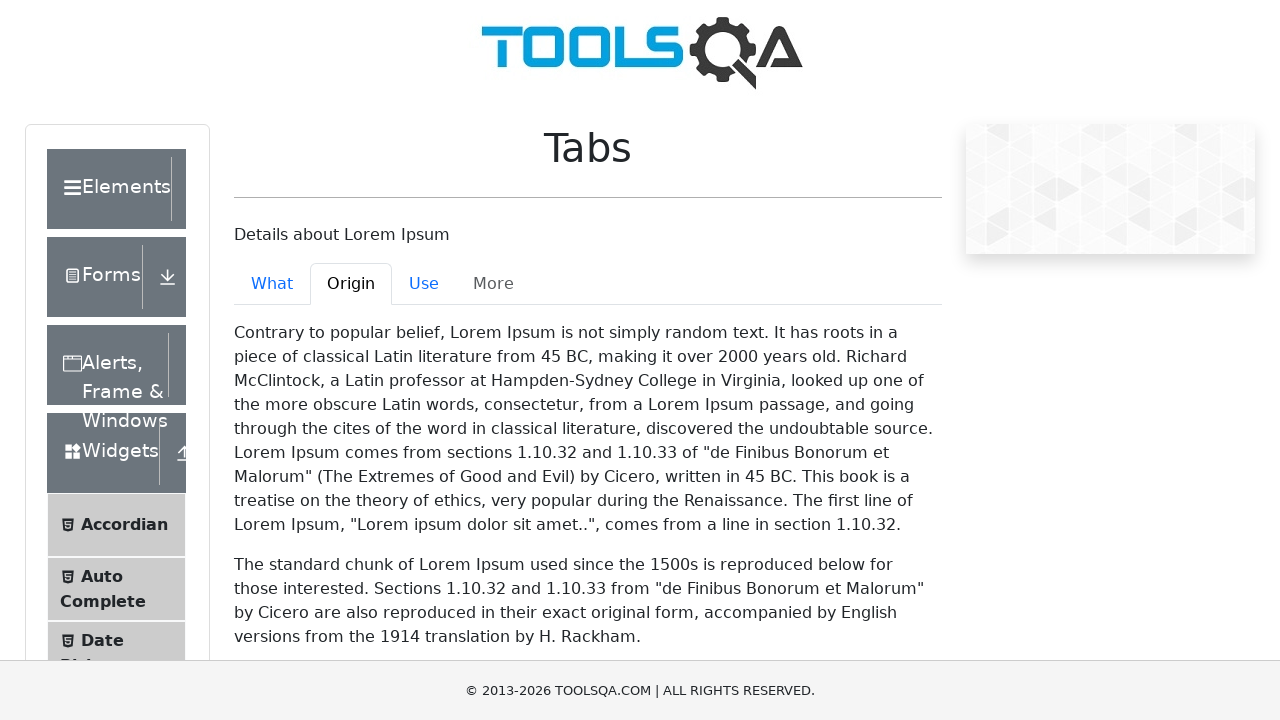

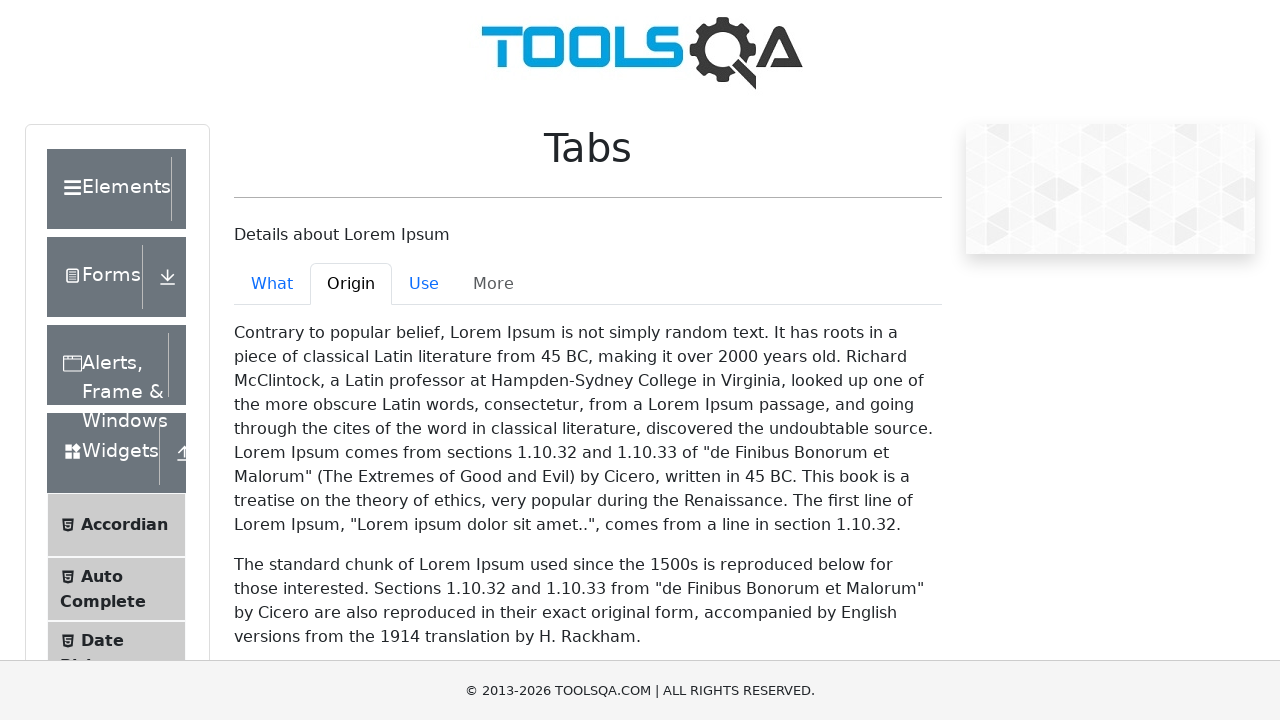